Tests clicking the submit feedback button

Starting URL: https://fprdev.github.io/selenium-dummypage-fp/

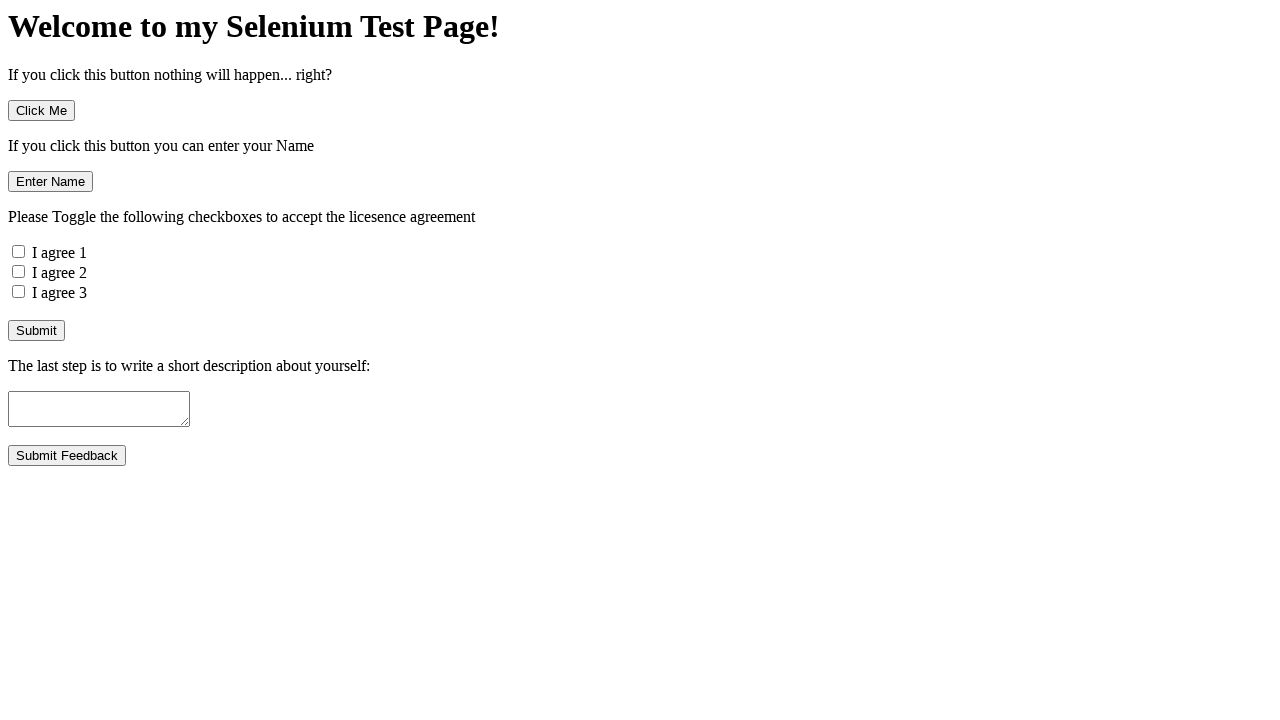

Clicked the submit feedback button at (67, 456) on #submitFeedback
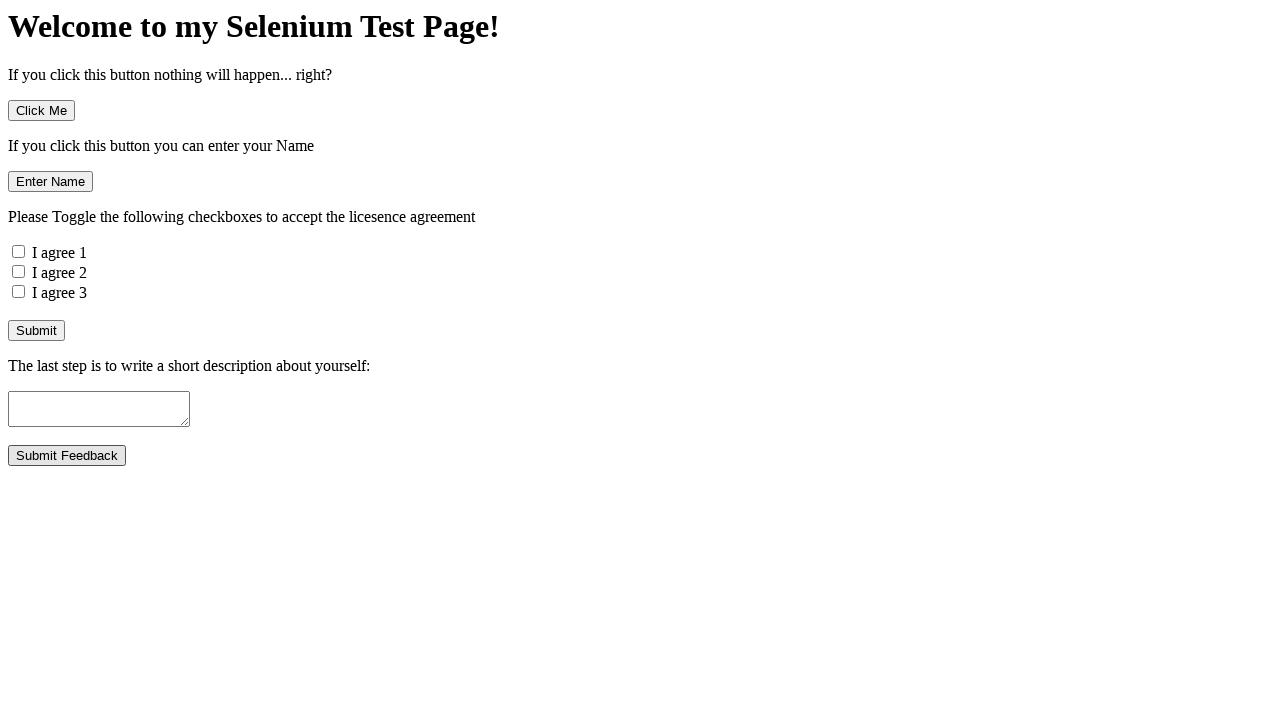

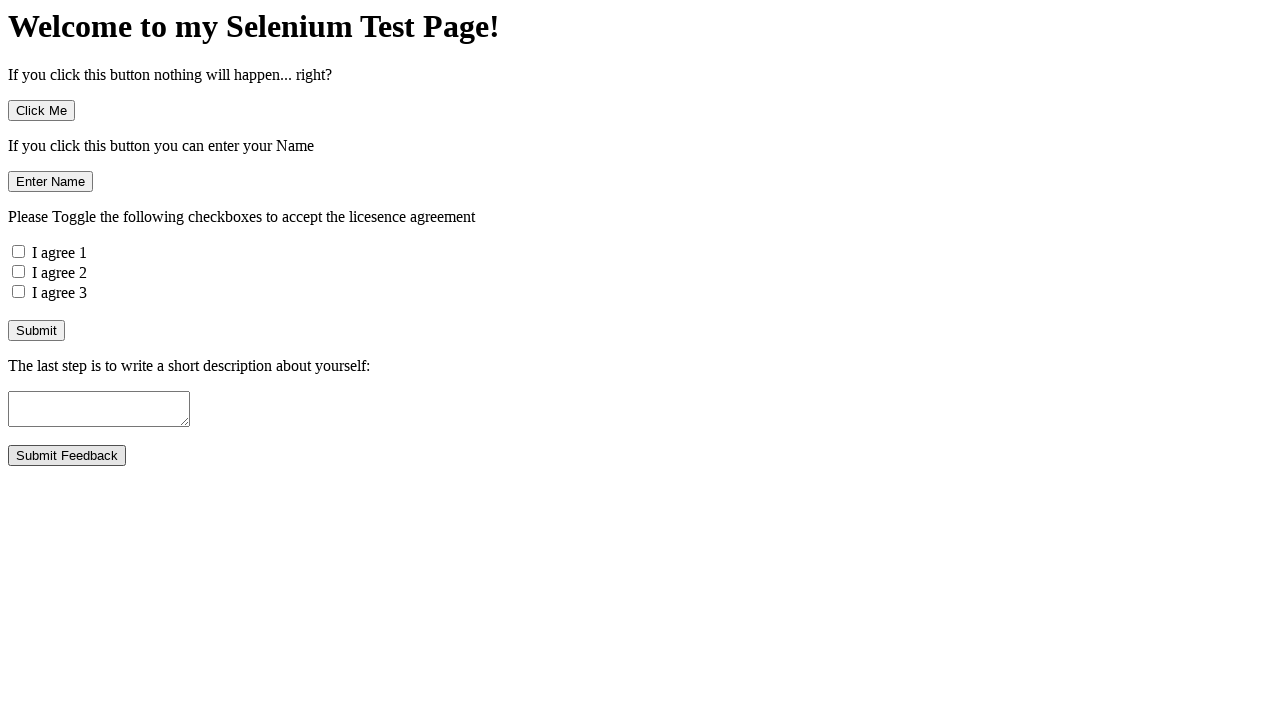